Tests radio button functionality by checking if a radio button is selected, clicking it if not, and iterating through all radio buttons in a group

Starting URL: https://chandanachaitanya.github.io/selenium-practice-site/

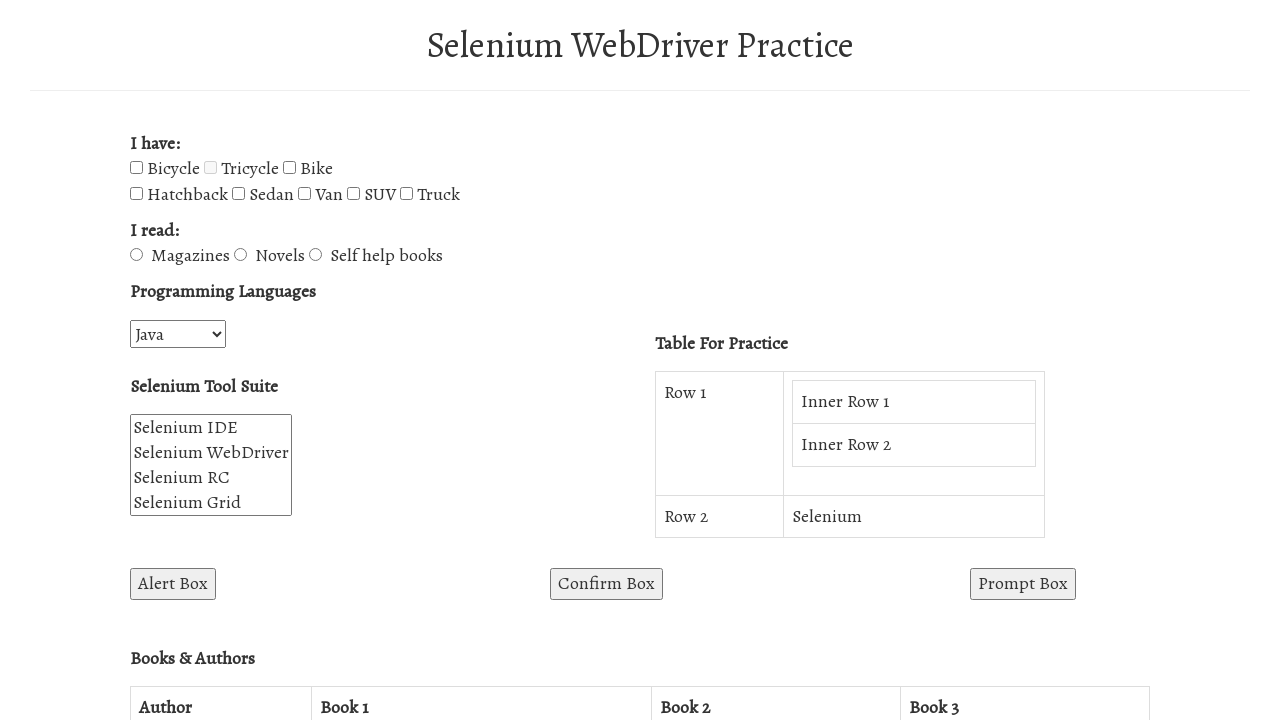

Checked if 'Novels' radio button is selected
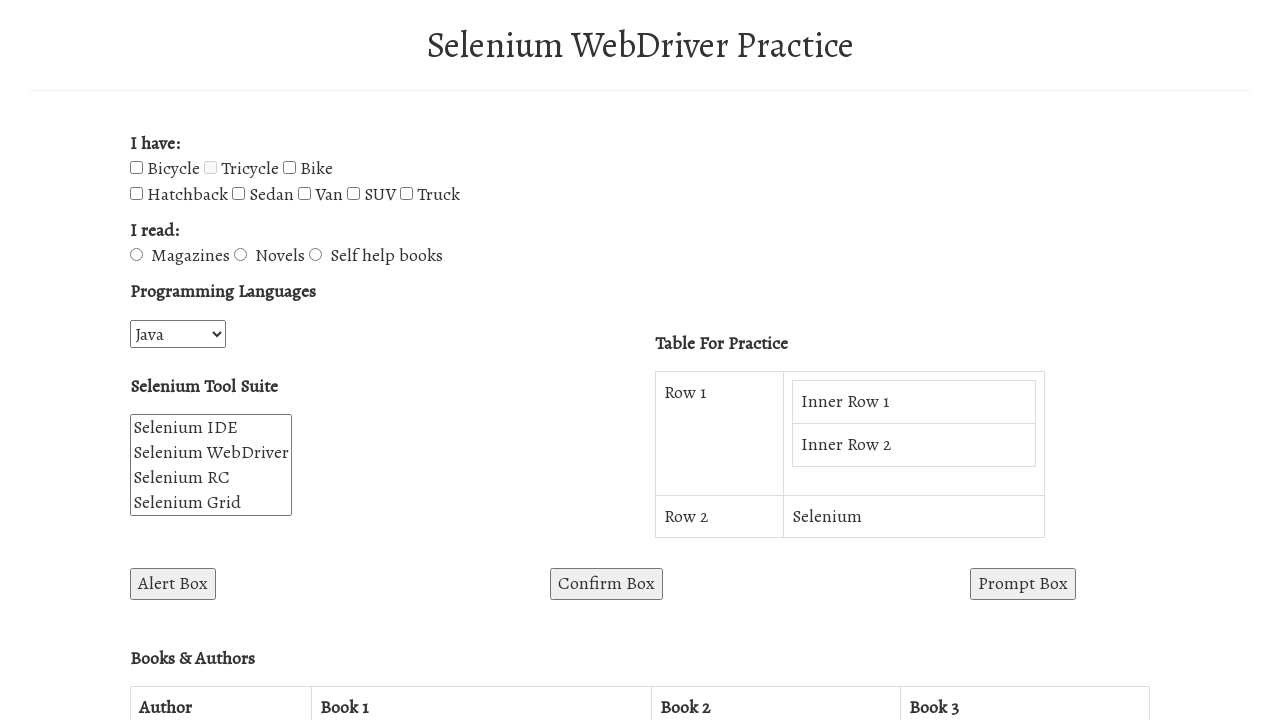

Clicked 'Novels' radio button to select it at (240, 255) on input[value='Novels']
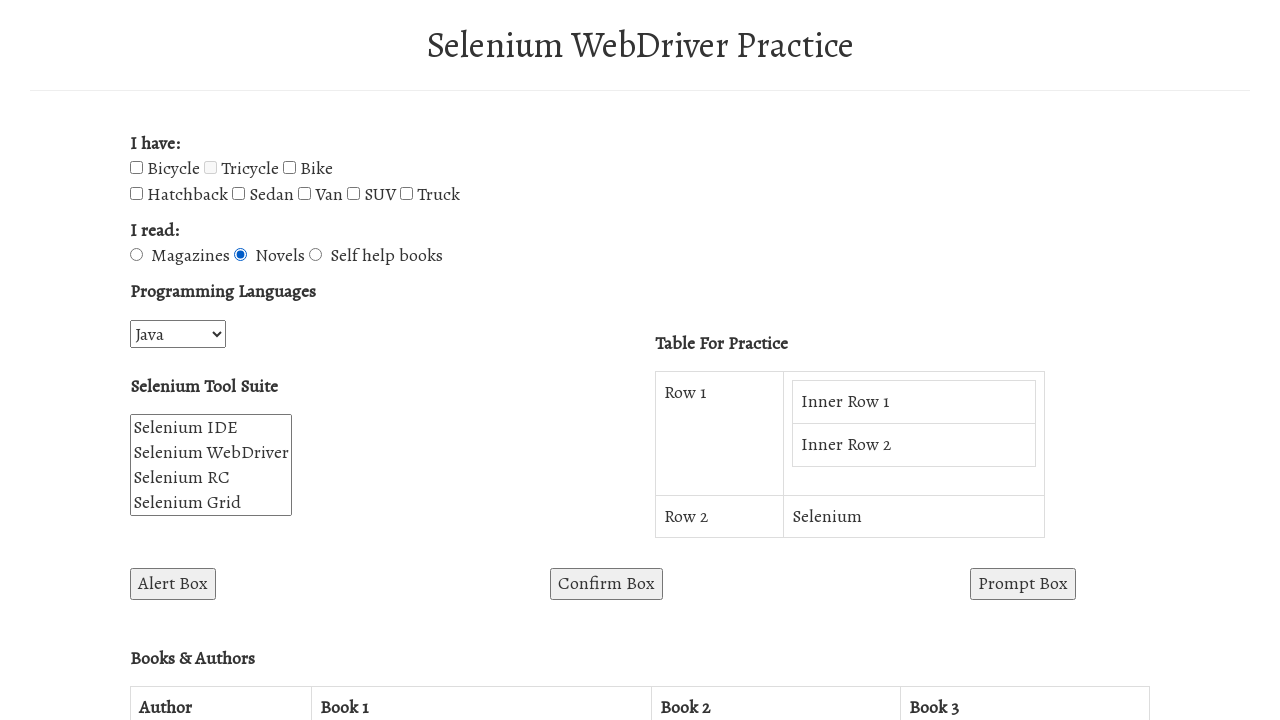

Retrieved all radio buttons in 'books' group - found 3 buttons
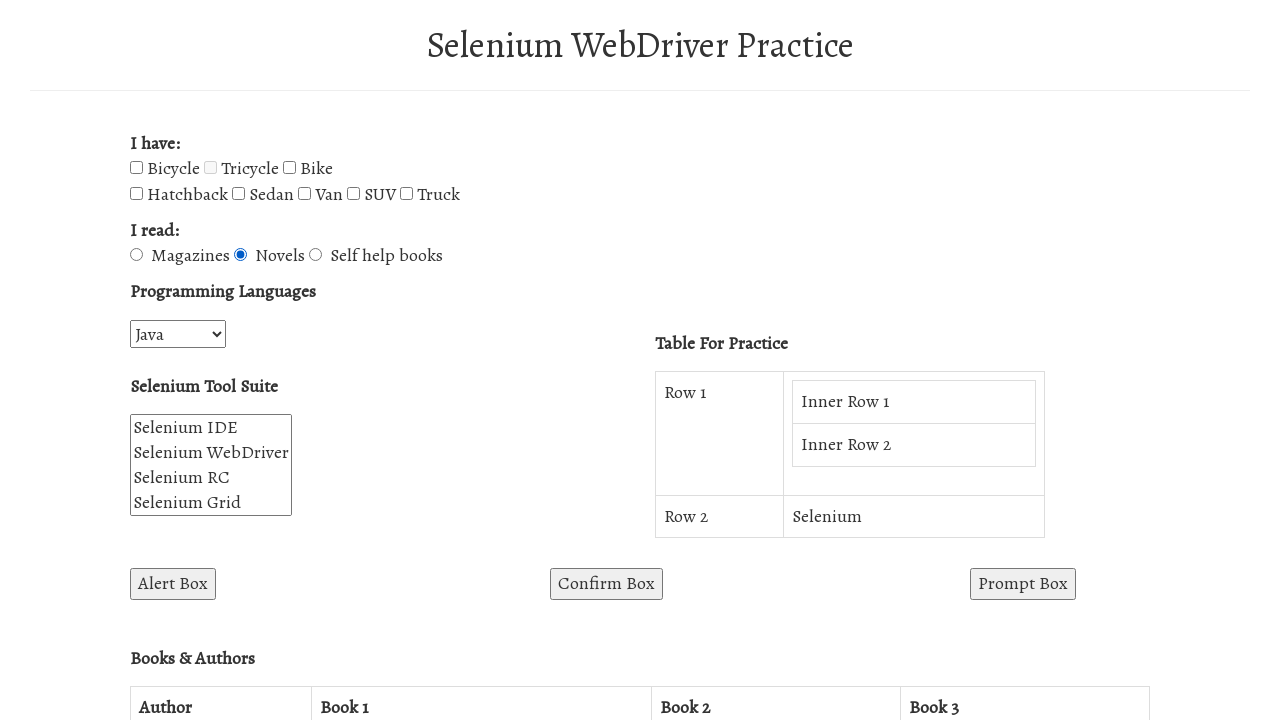

Retrieved value attribute from radio button: 'Magazines'
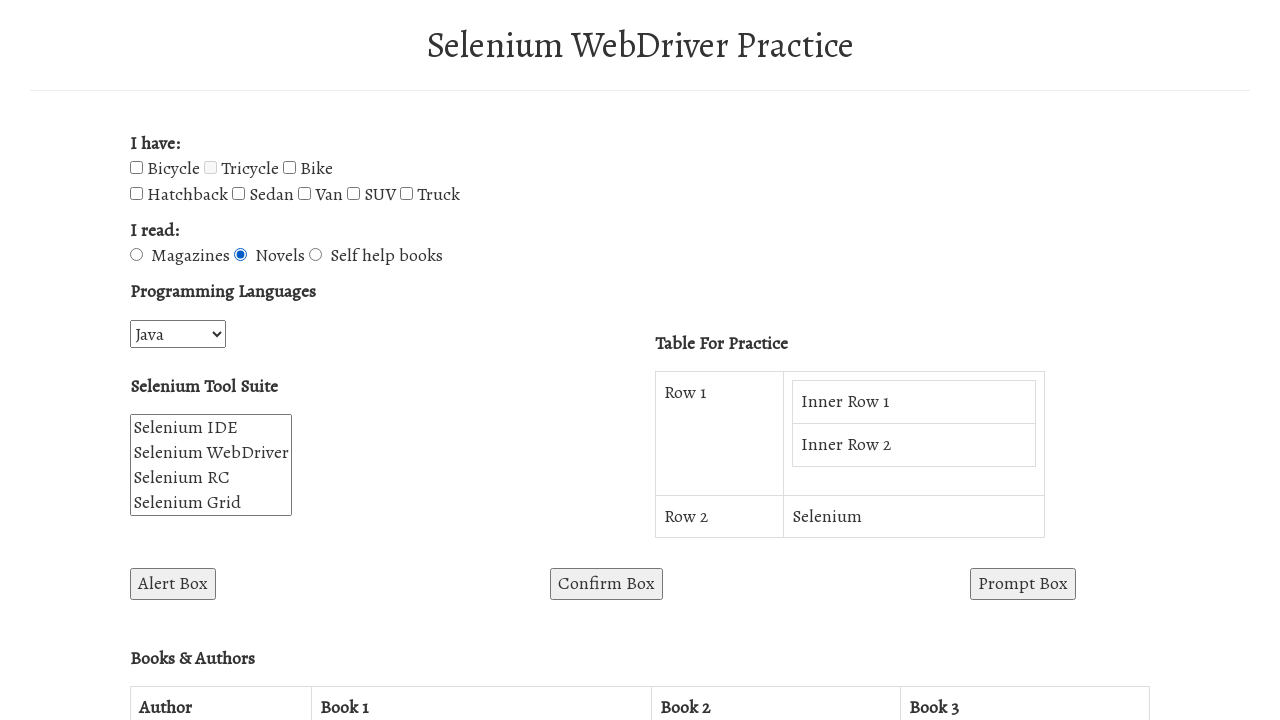

Retrieved value attribute from radio button: 'Novels'
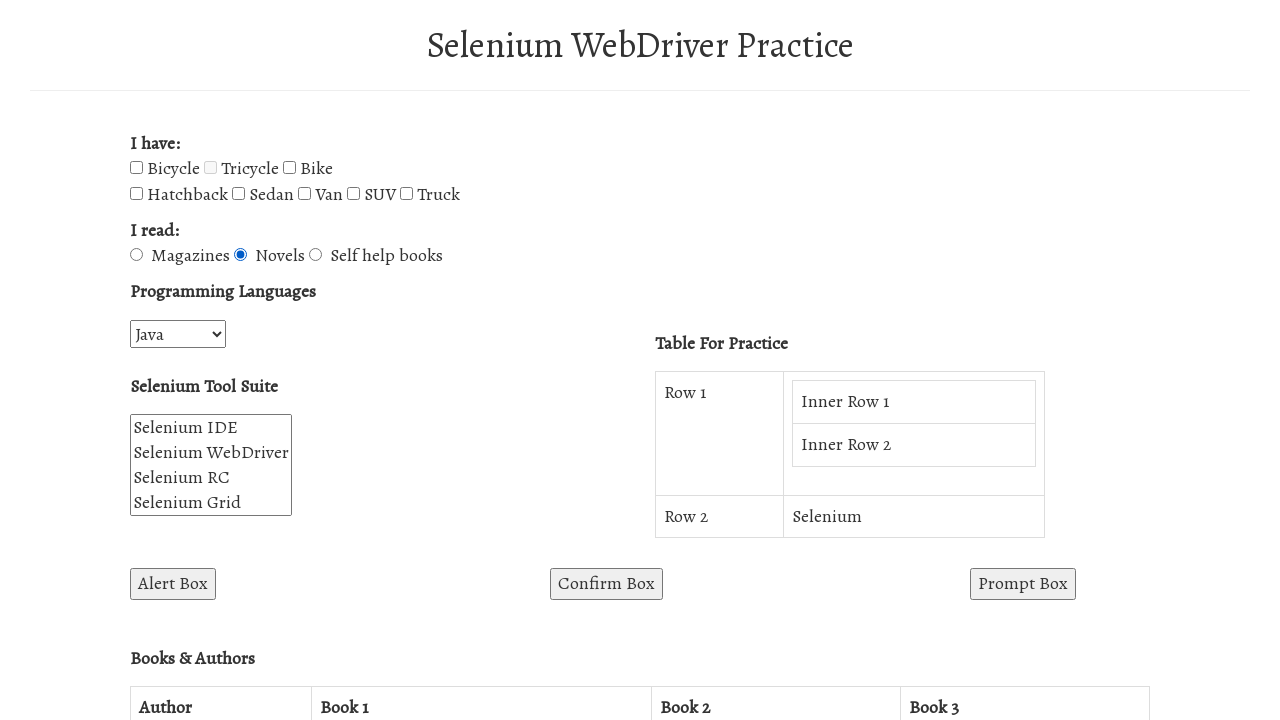

Retrieved value attribute from radio button: 'Self help books'
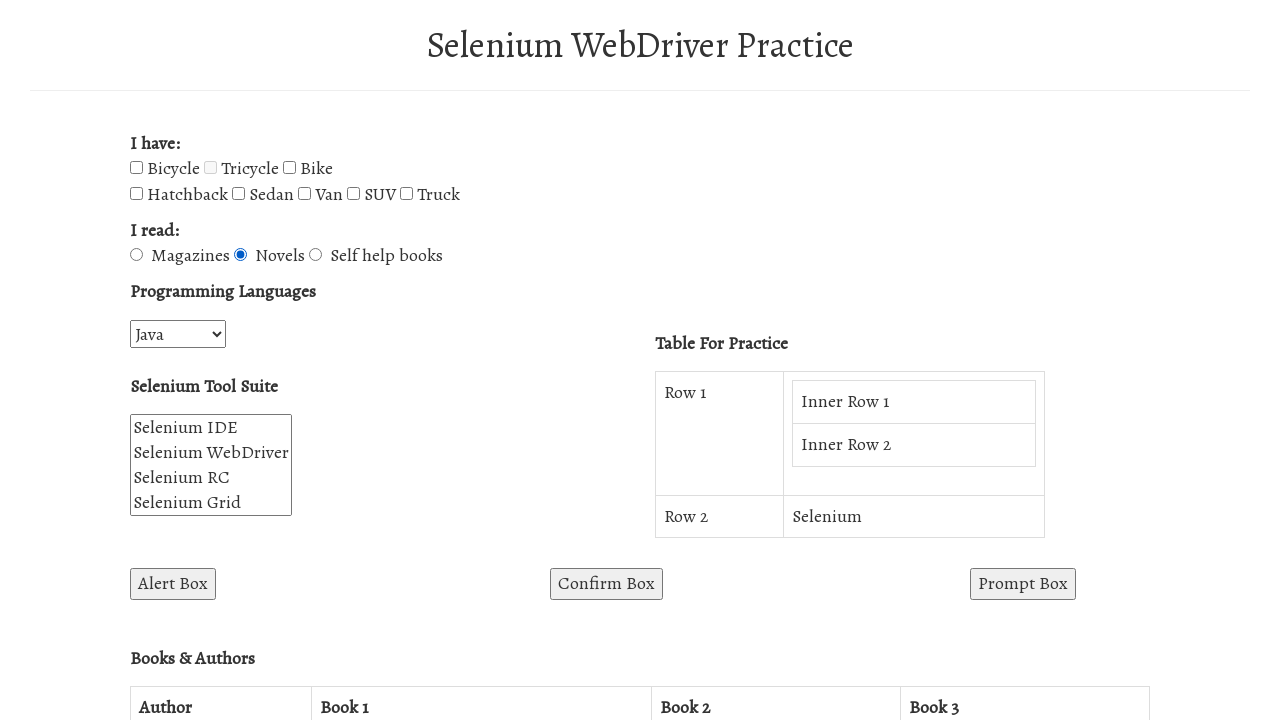

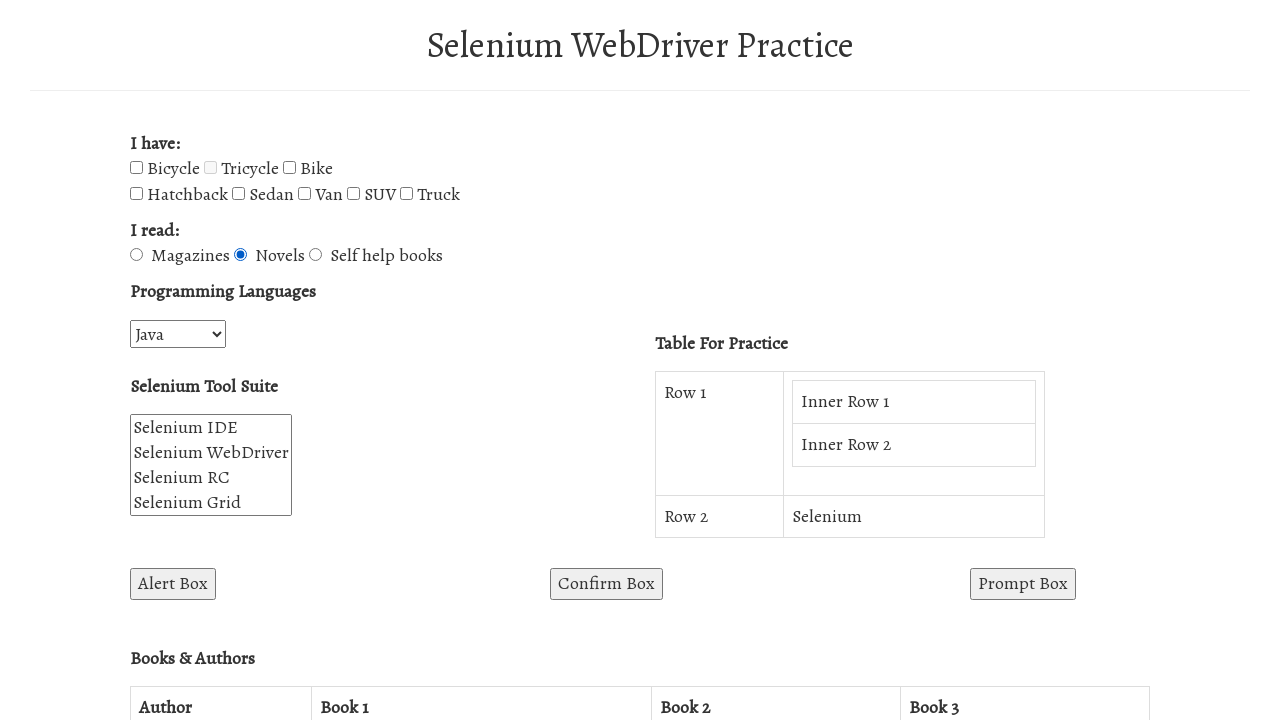